Tests page refresh functionality and verifies page title remains consistent

Starting URL: http://www.ynet.co.il

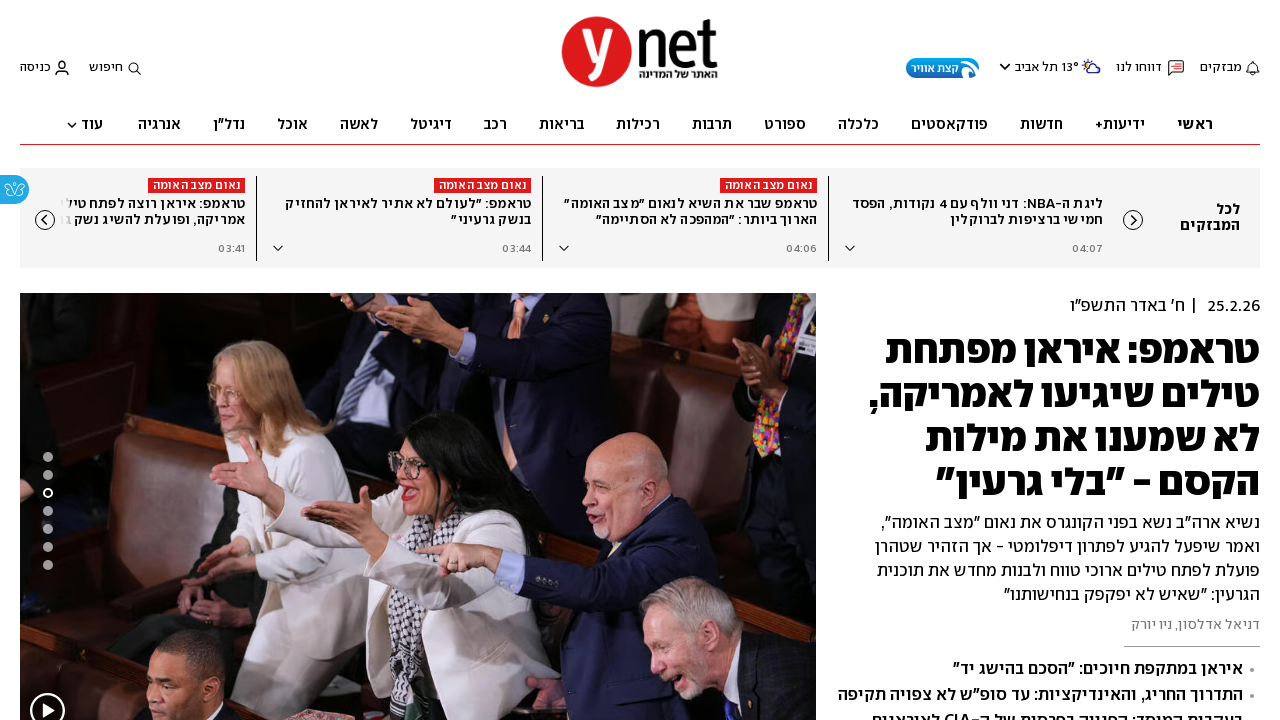

Captured page title before refresh
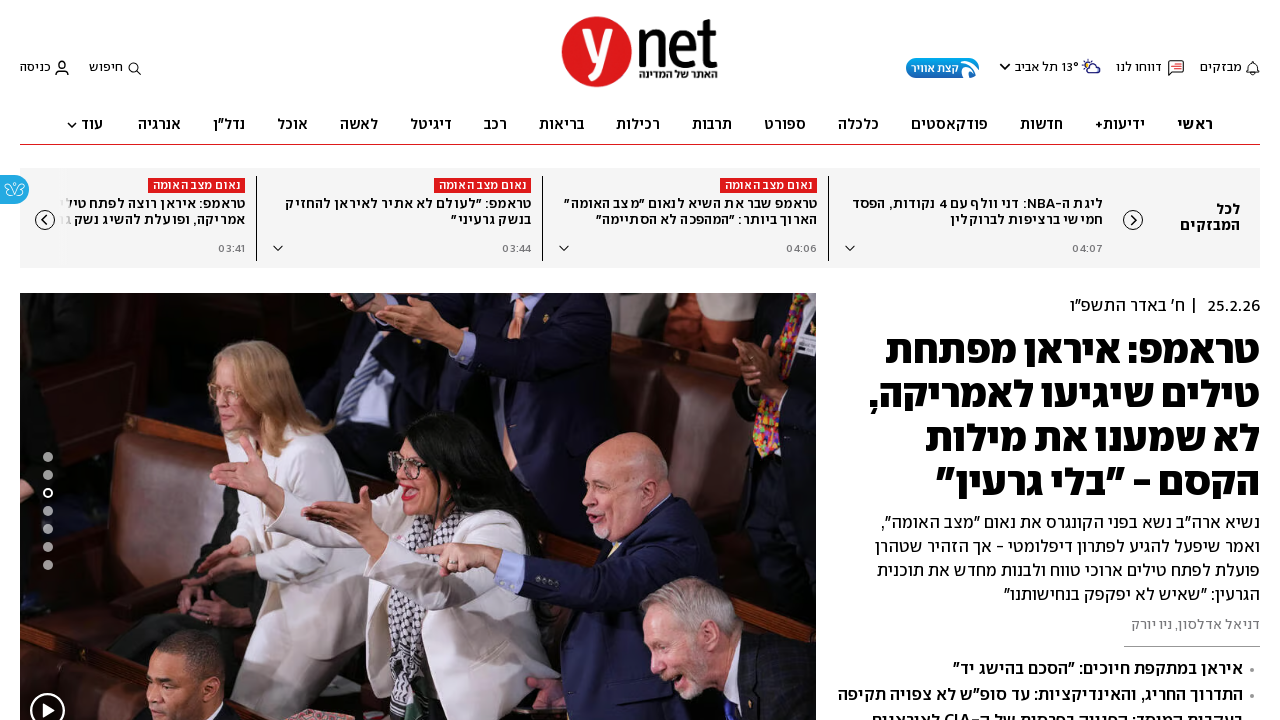

Reloaded the page
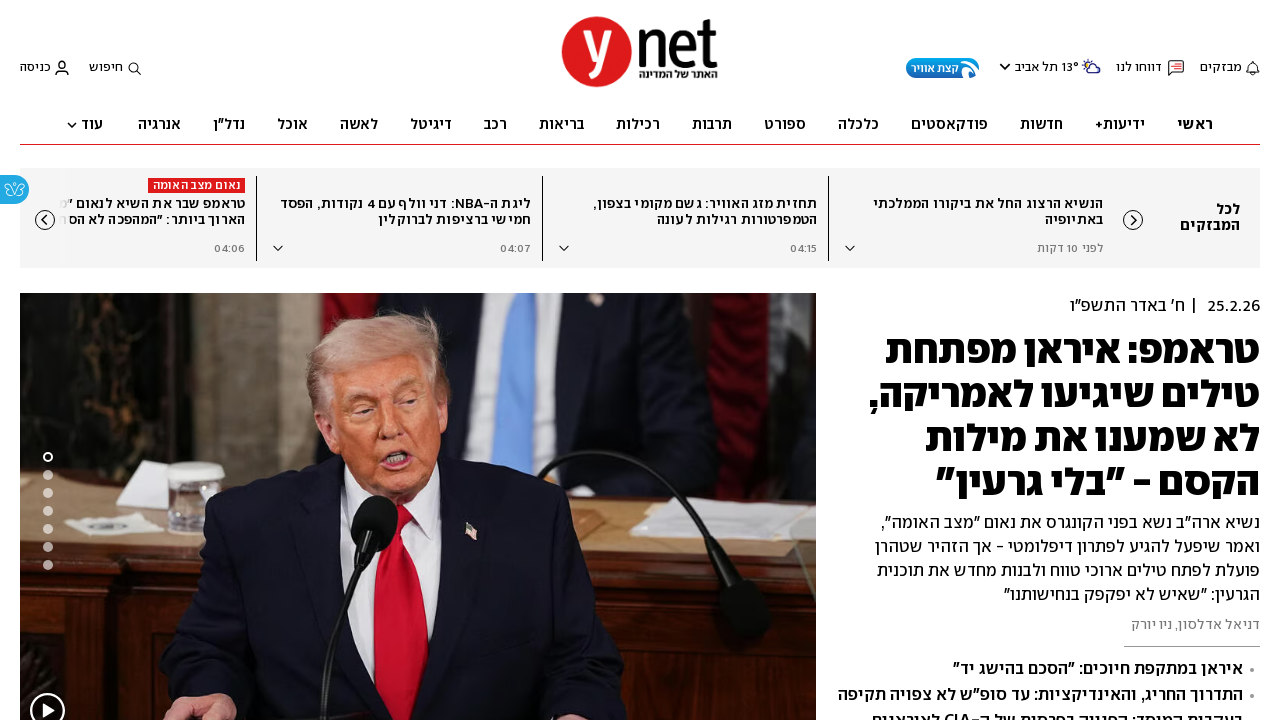

Waited for page to reach networkidle state after refresh
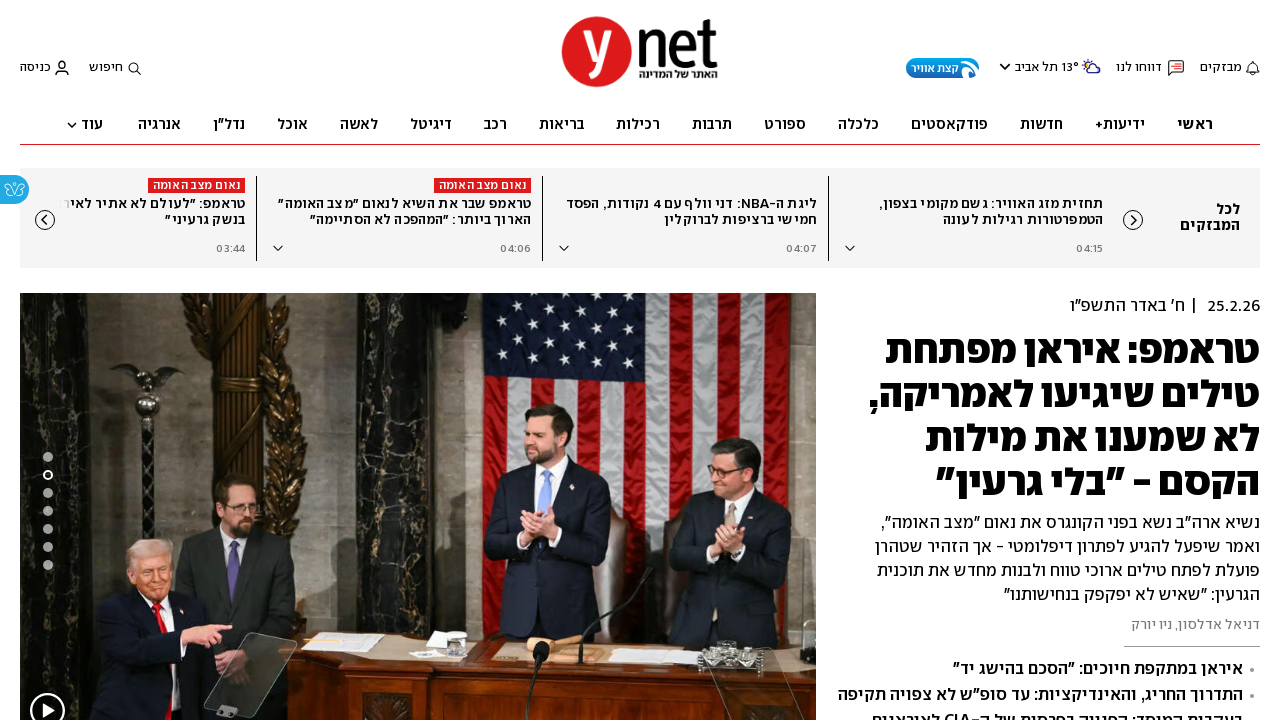

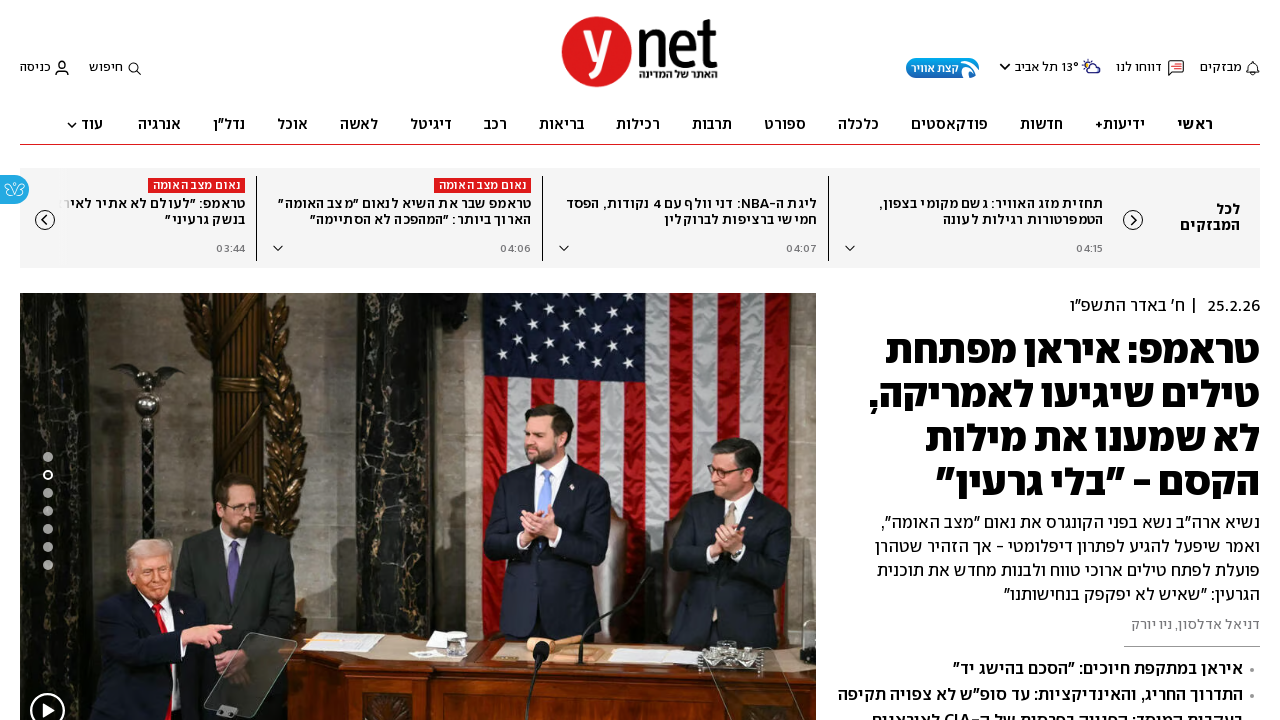